Tests interaction between checkbox selection, dropdown selection, and alert validation by using the checkbox value to populate other form fields and verify the alert message

Starting URL: https://rahulshettyacademy.com/AutomationPractice/

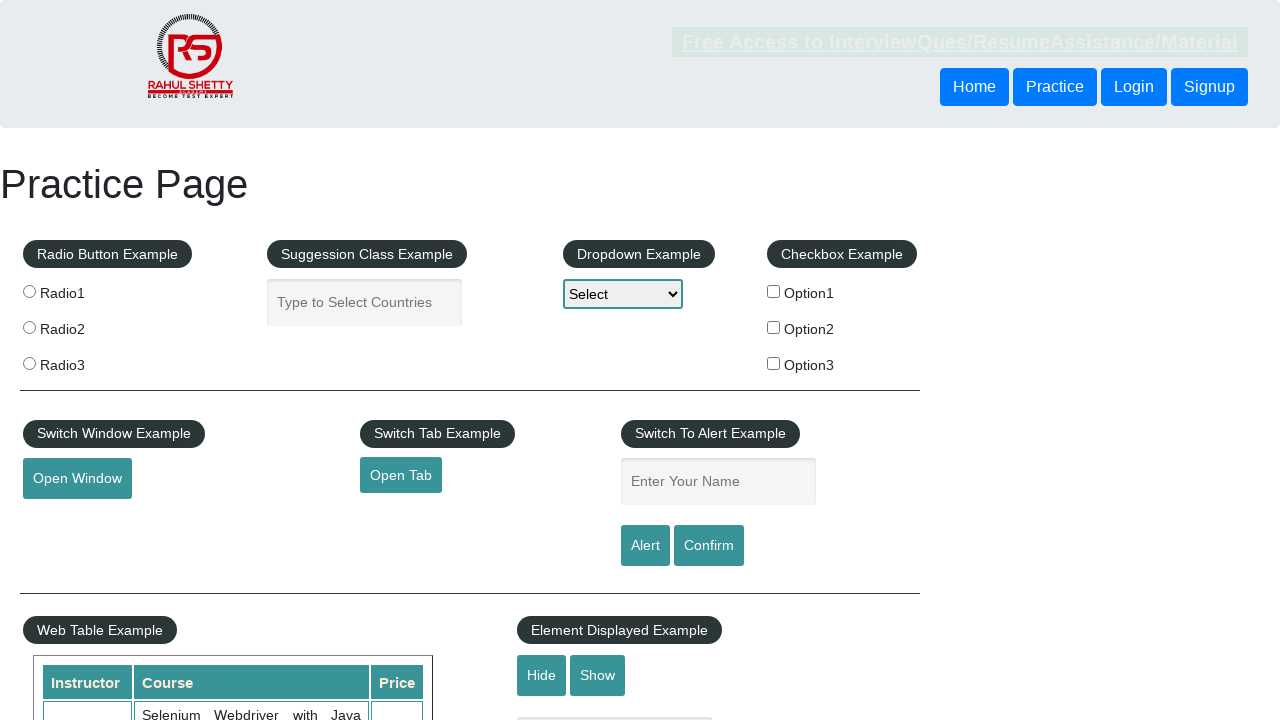

Clicked the first checkbox at (774, 291) on input[type='checkbox']
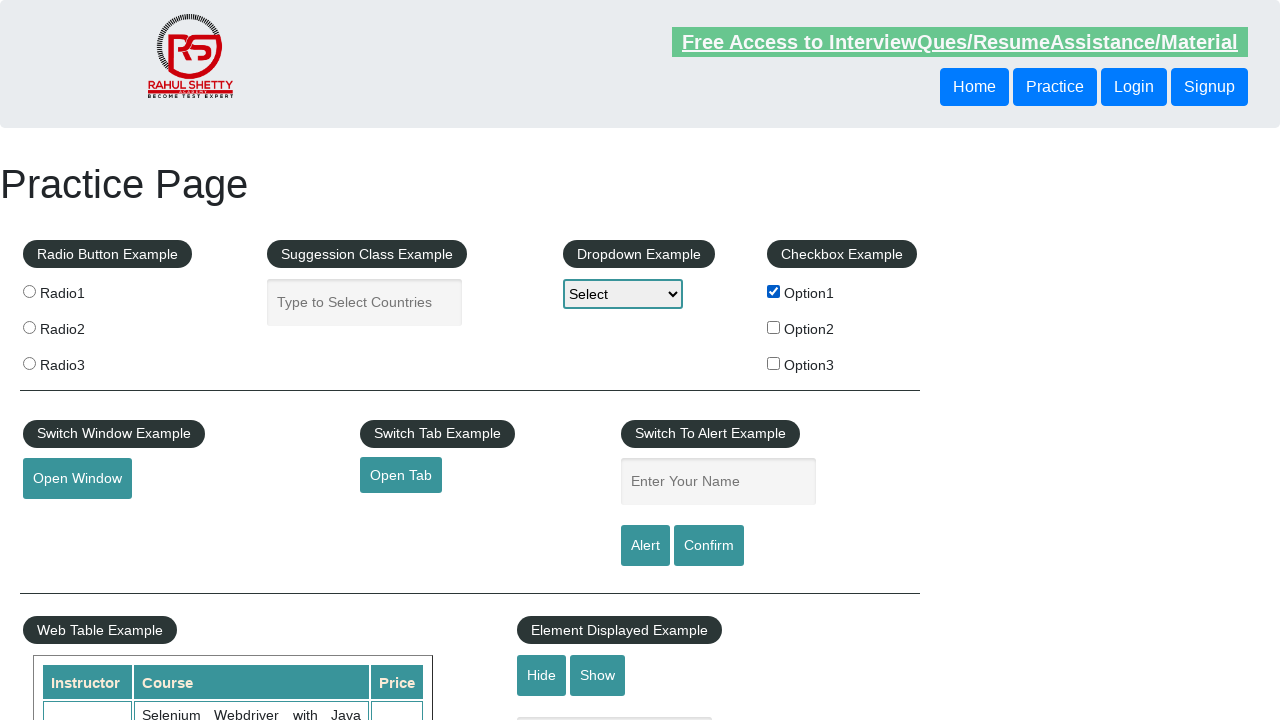

Retrieved checkbox value: option1
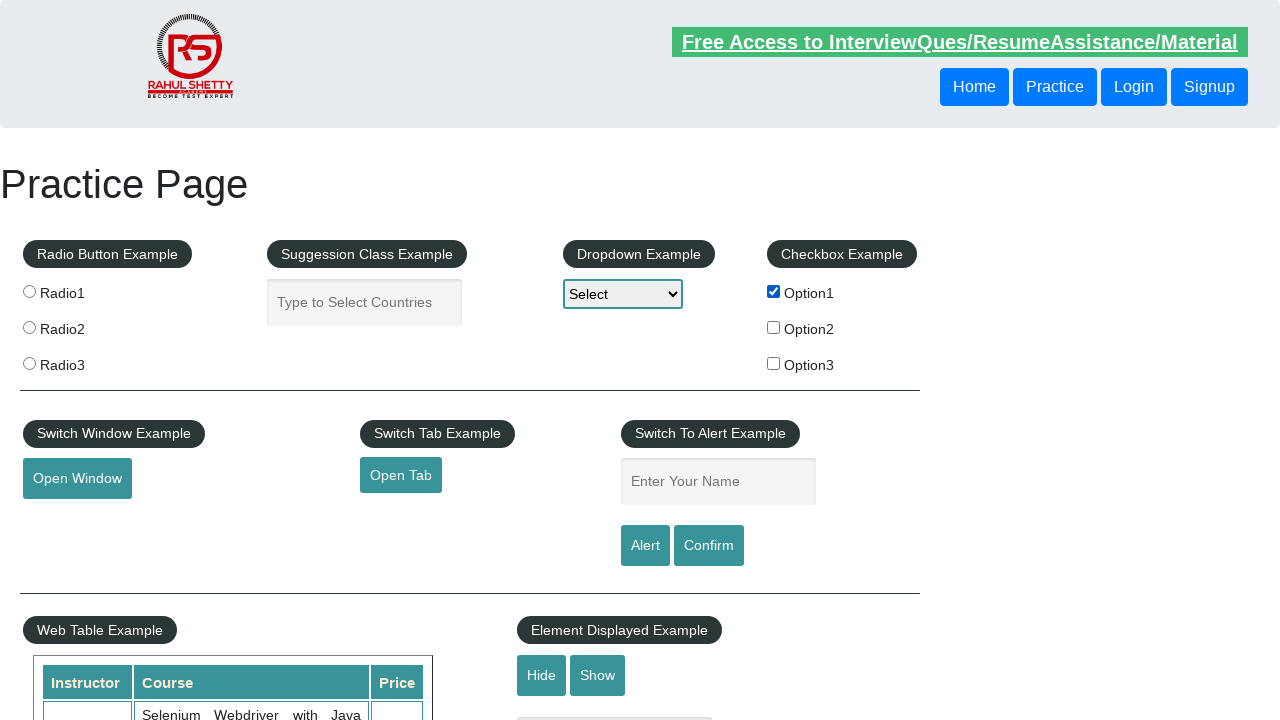

Selected 'option1' from dropdown on #dropdown-class-example
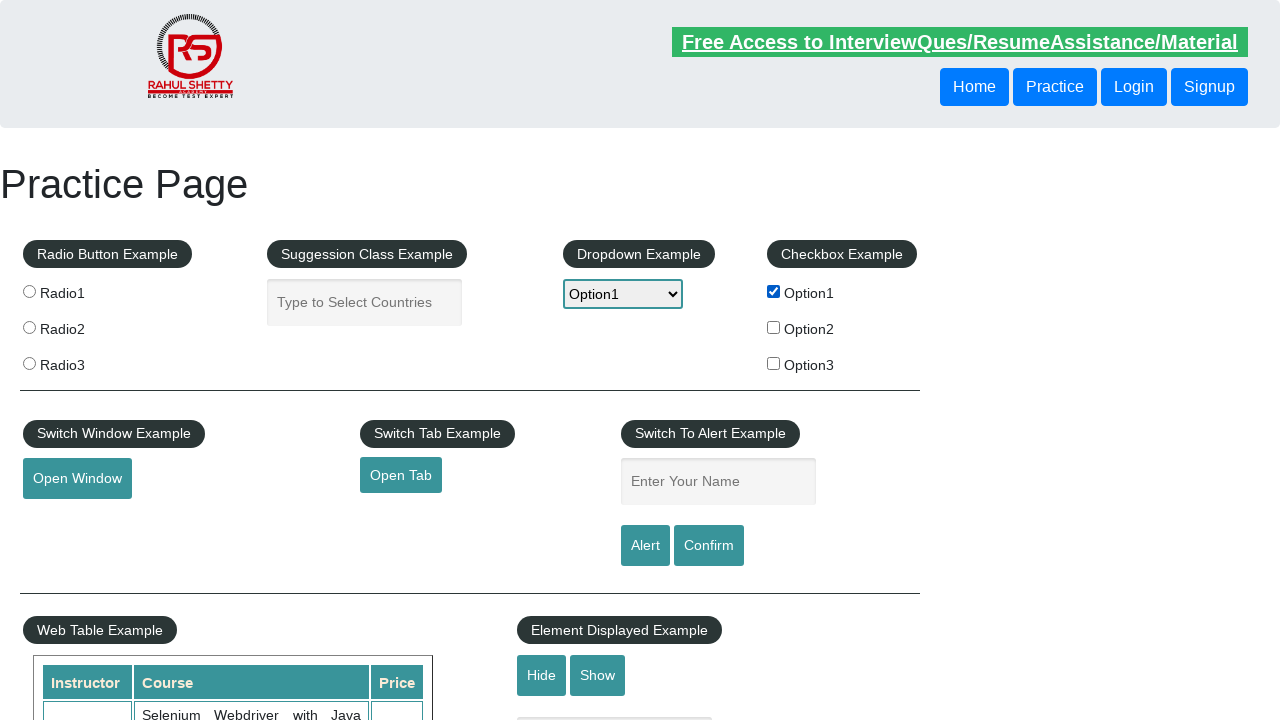

Filled name field with checkbox value: option1 on #name
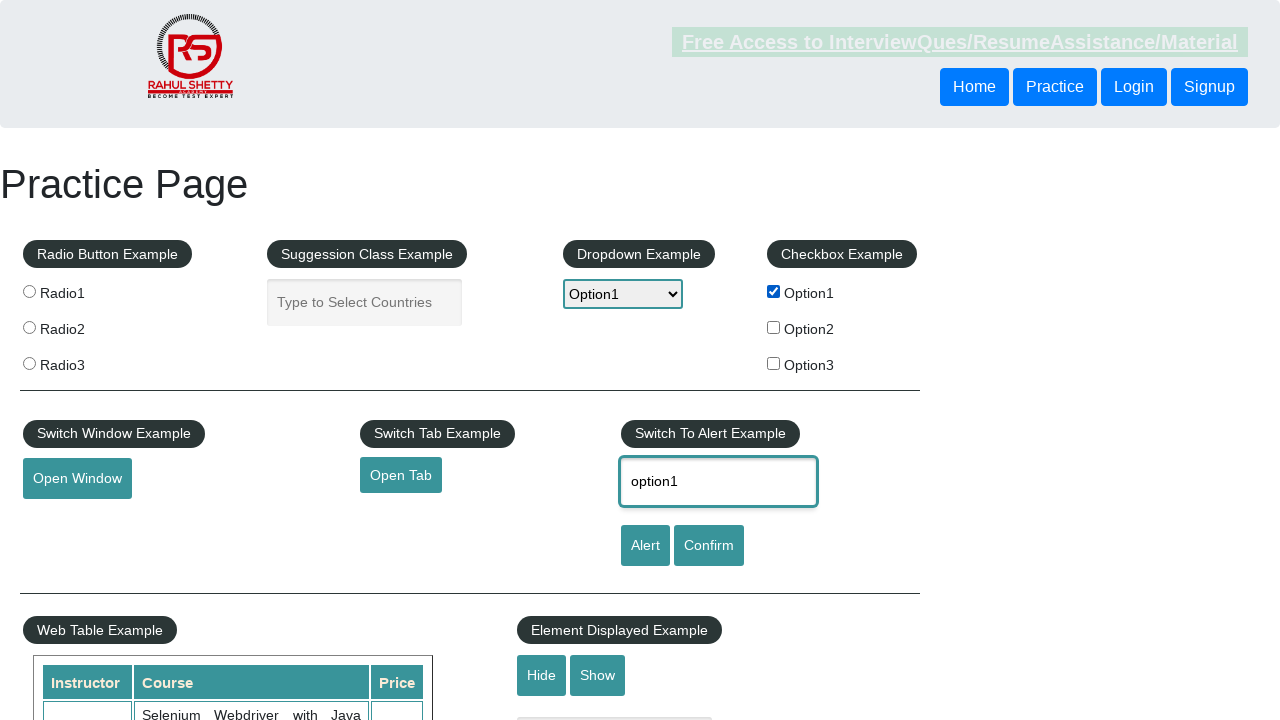

Clicked alert button at (645, 546) on #alertbtn
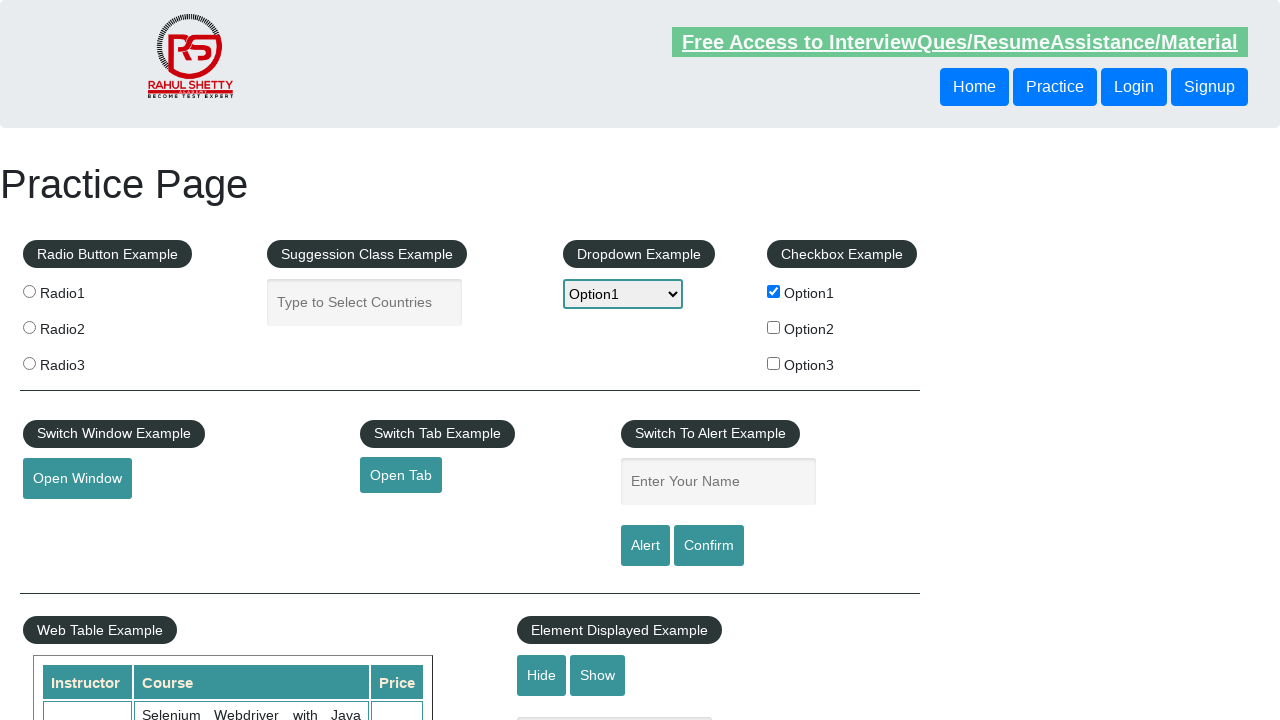

Set up dialog handler to accept alert
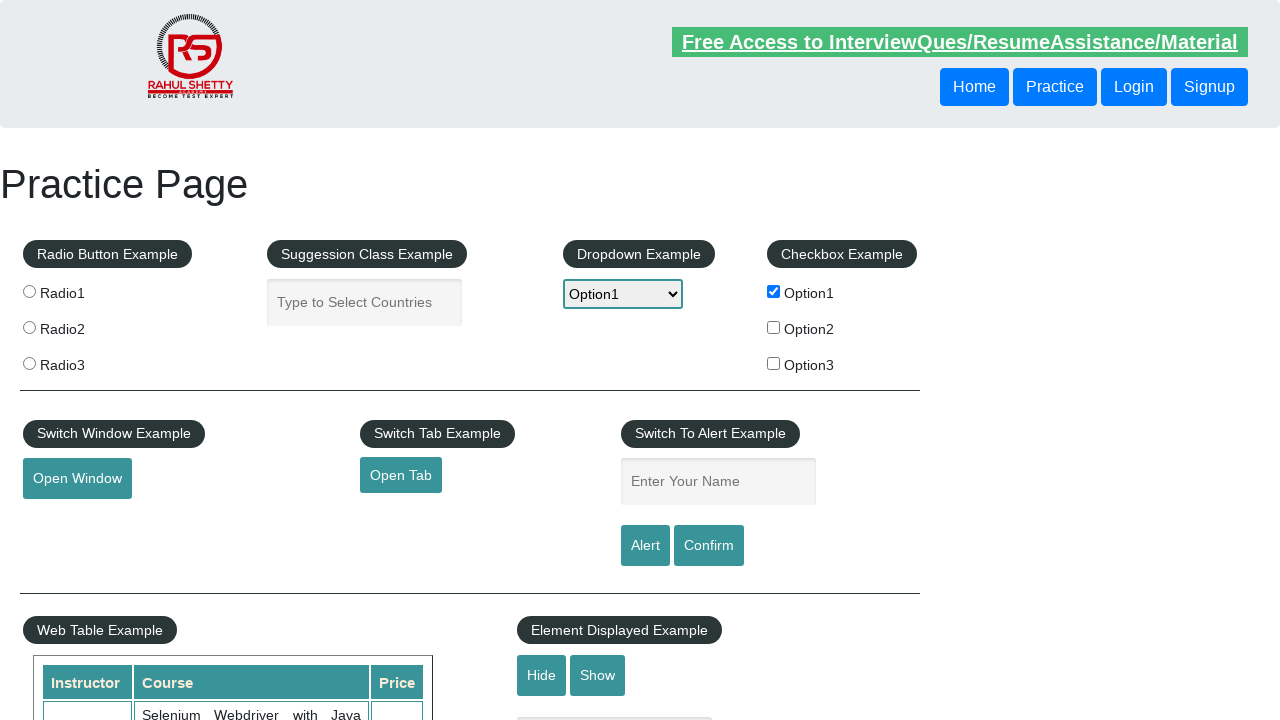

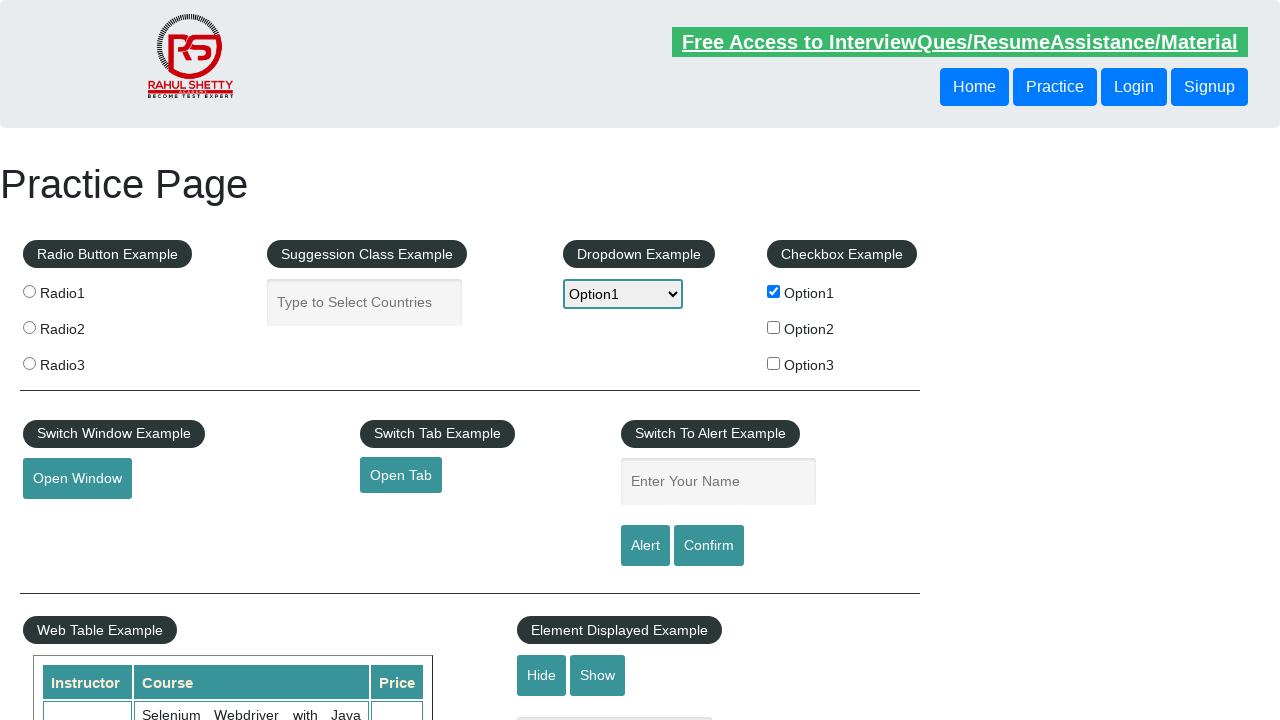